Tests clicking three different styled buttons (default, alert, success) on the Challenging DOM test page and verifies the table is present with data.

Starting URL: https://the-internet.herokuapp.com/challenging_dom

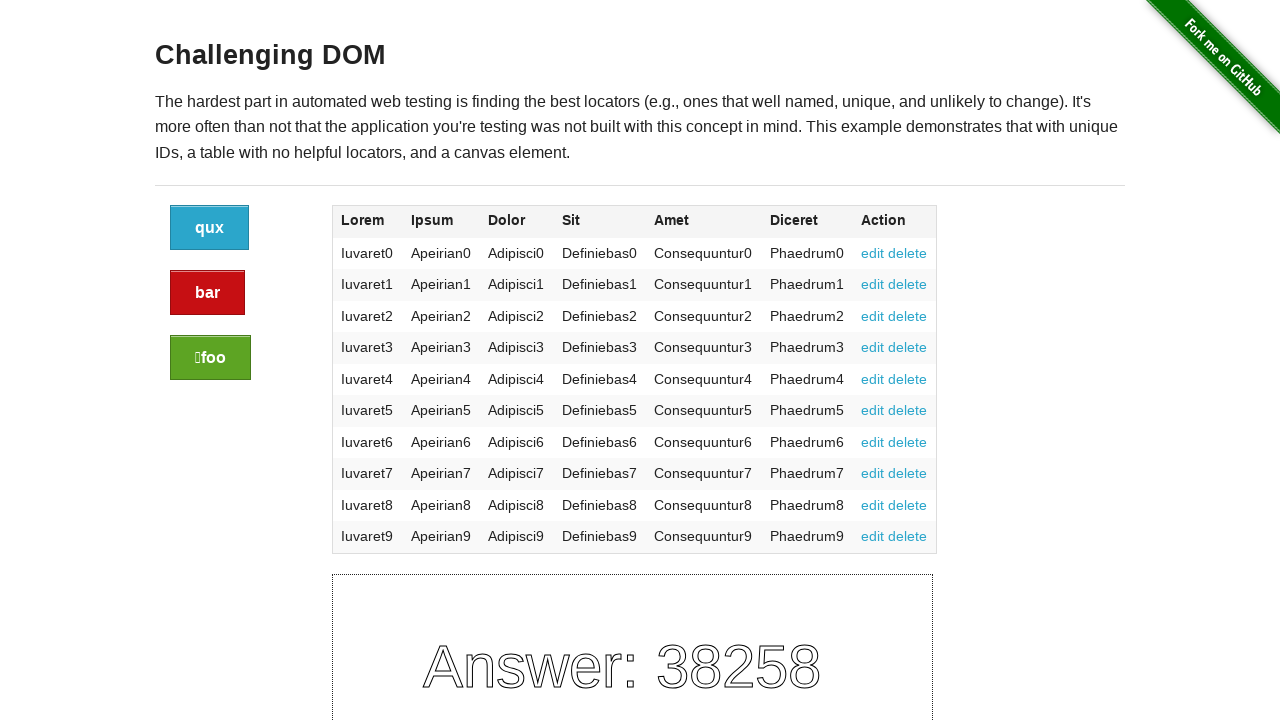

Waited for button container to load on Challenging DOM page
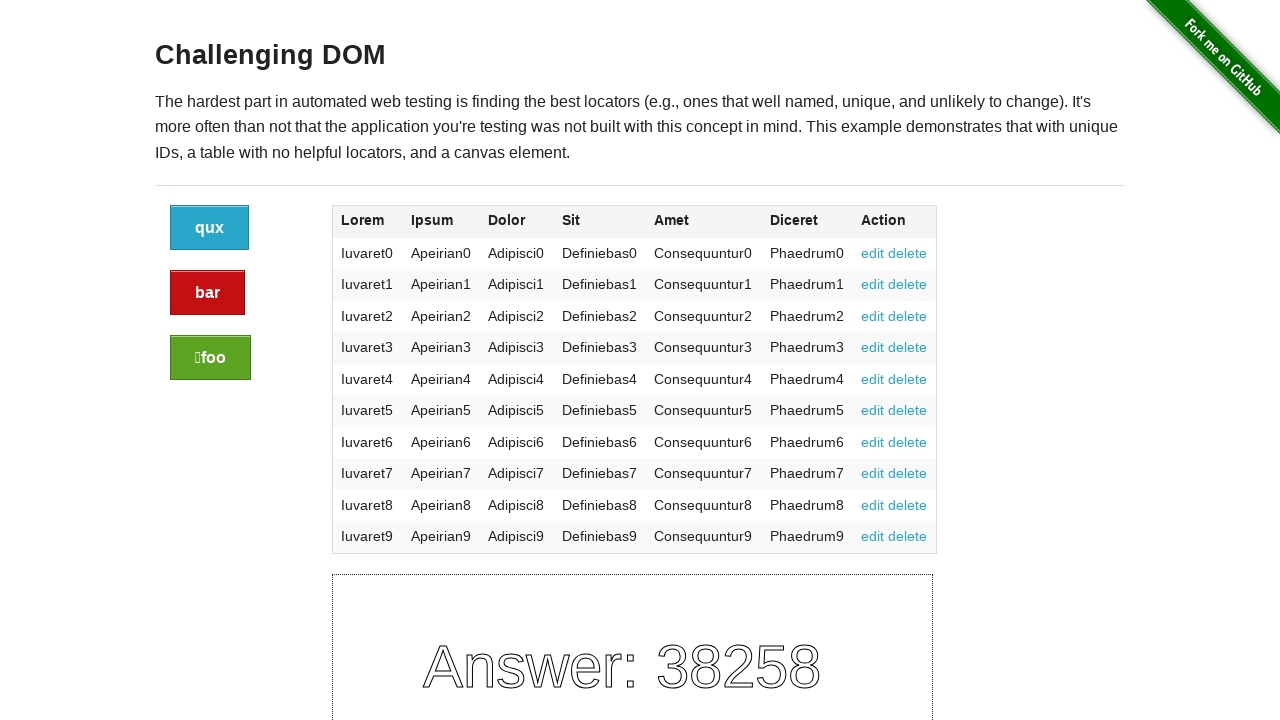

Clicked the default (blue) button at (210, 228) on div.large-2 a:nth-of-type(1)
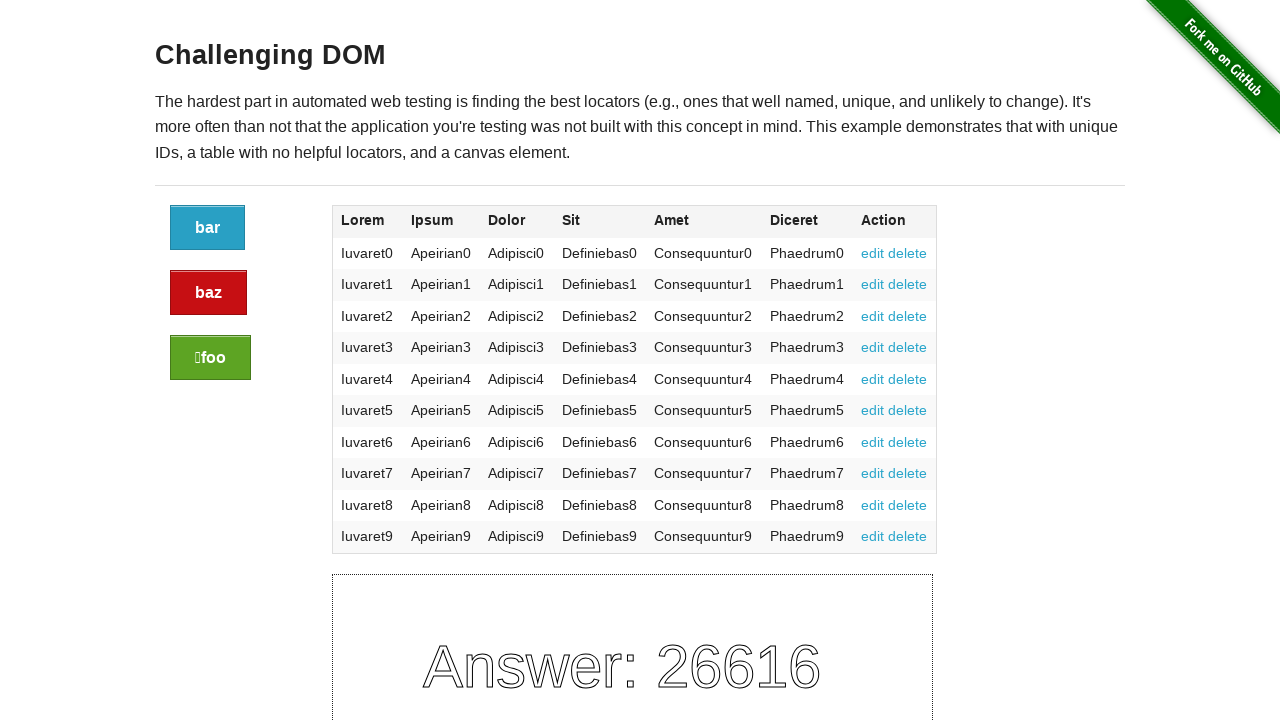

Waited 500ms for page updates after clicking default button
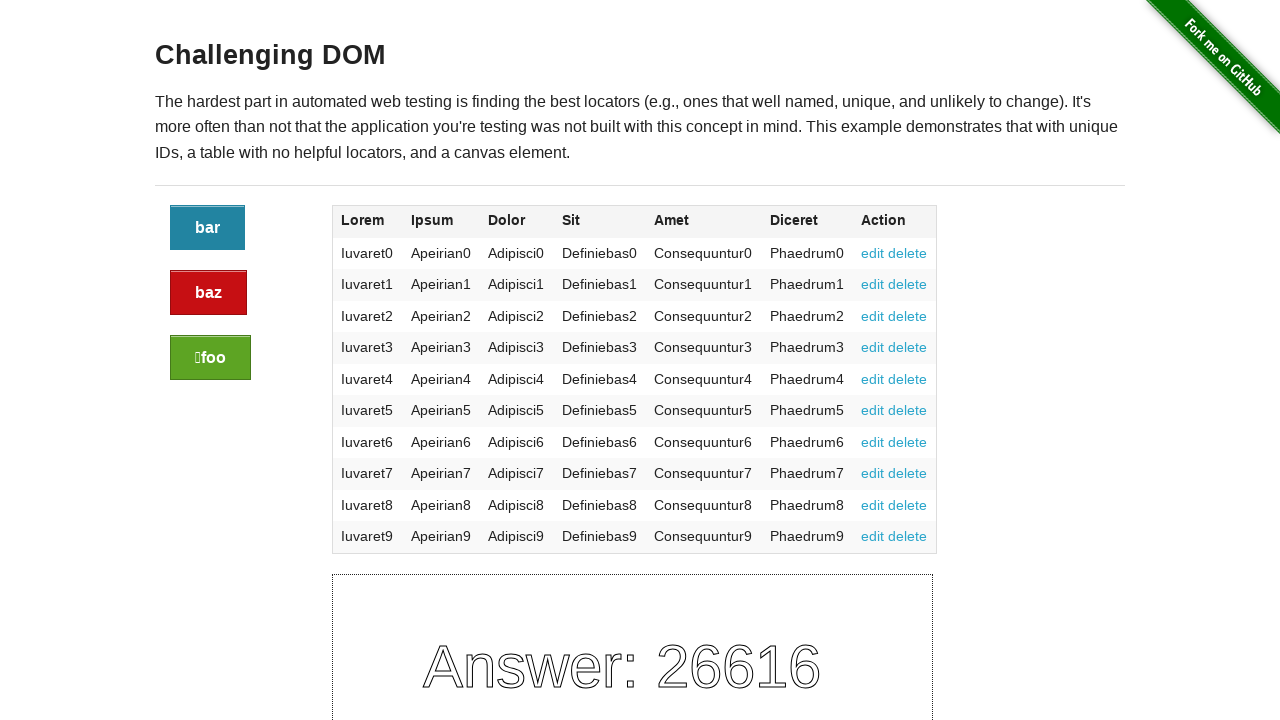

Clicked the alert (red) button at (208, 293) on div.large-2 > .alert
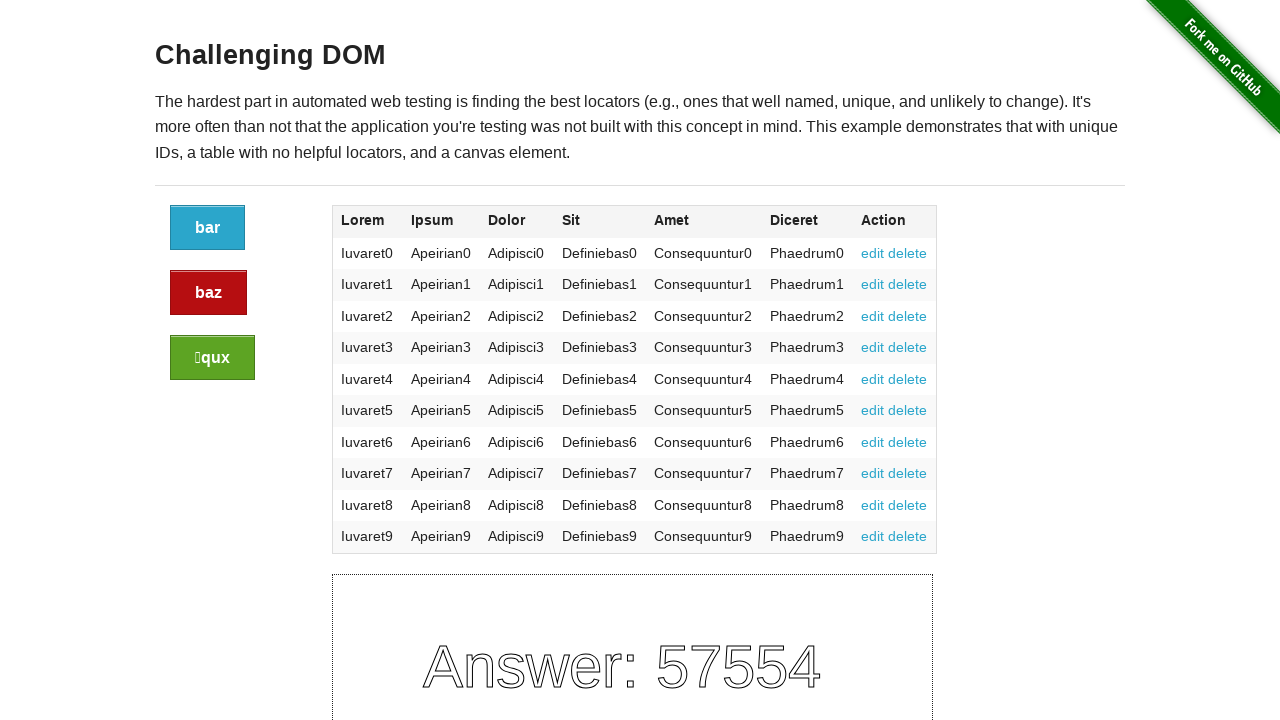

Waited 500ms for page updates after clicking alert button
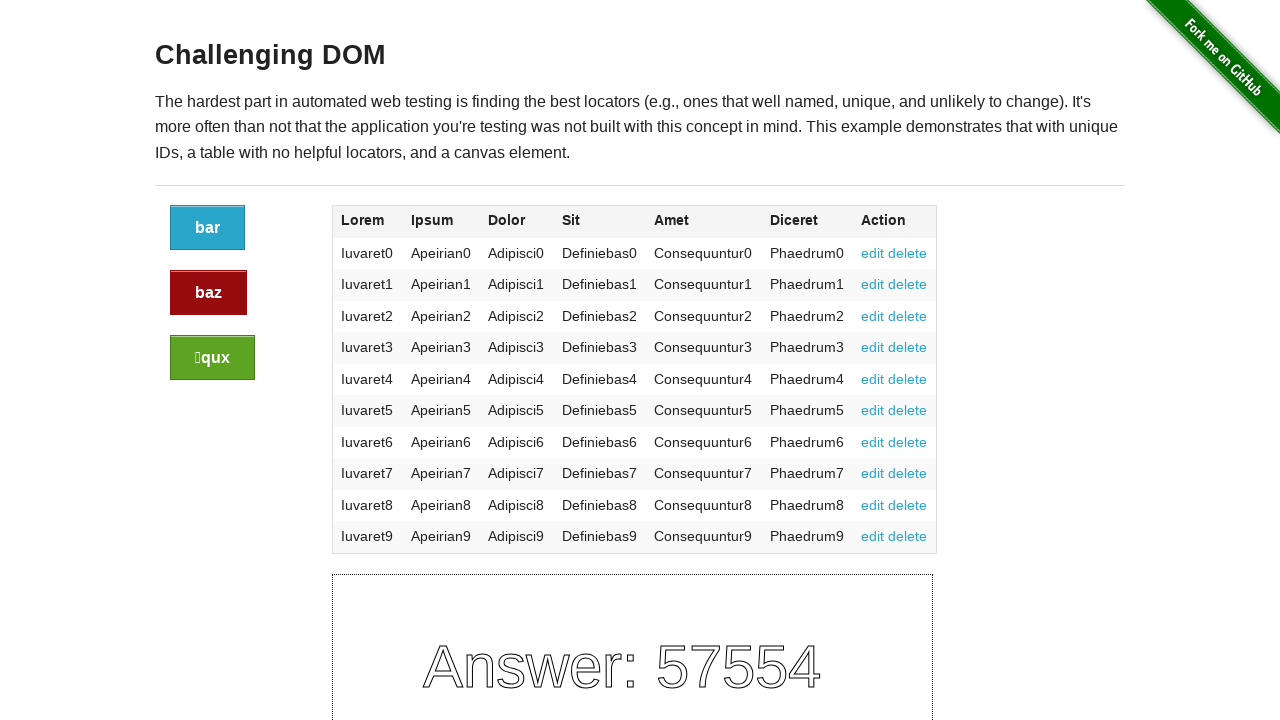

Clicked the success (green) button at (212, 358) on div.large-2 > .success
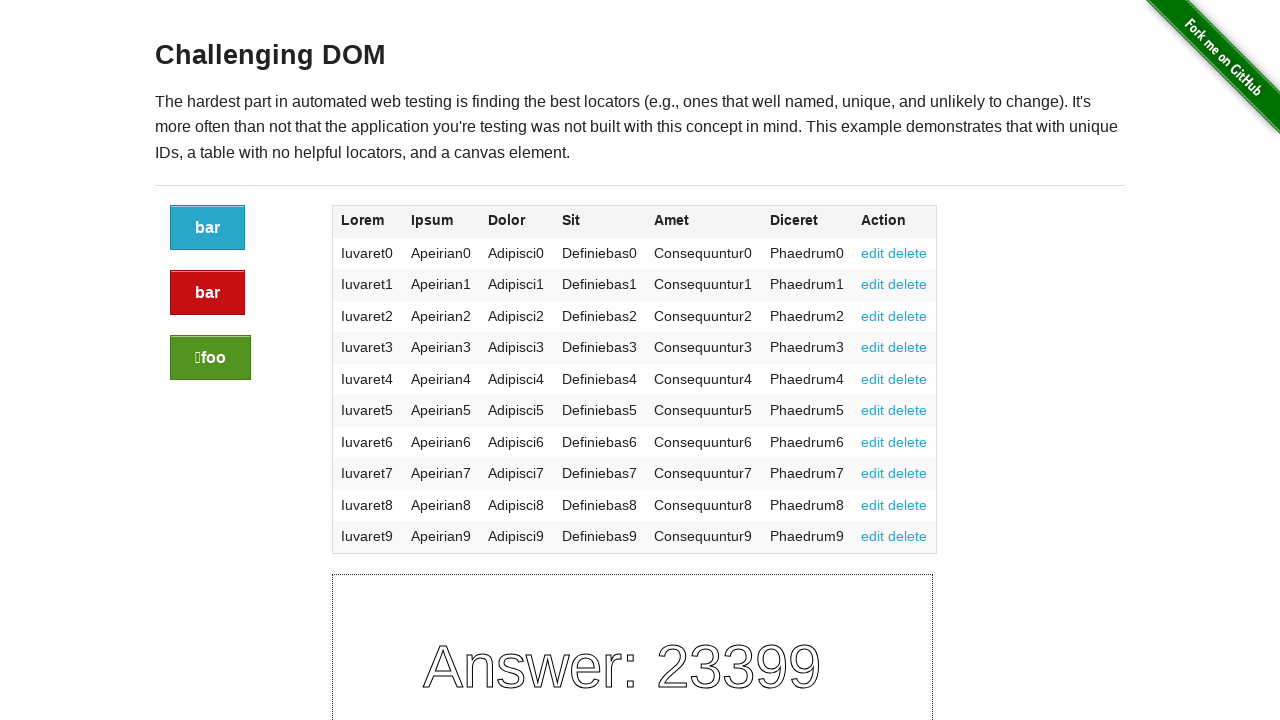

Waited 500ms for page updates after clicking success button
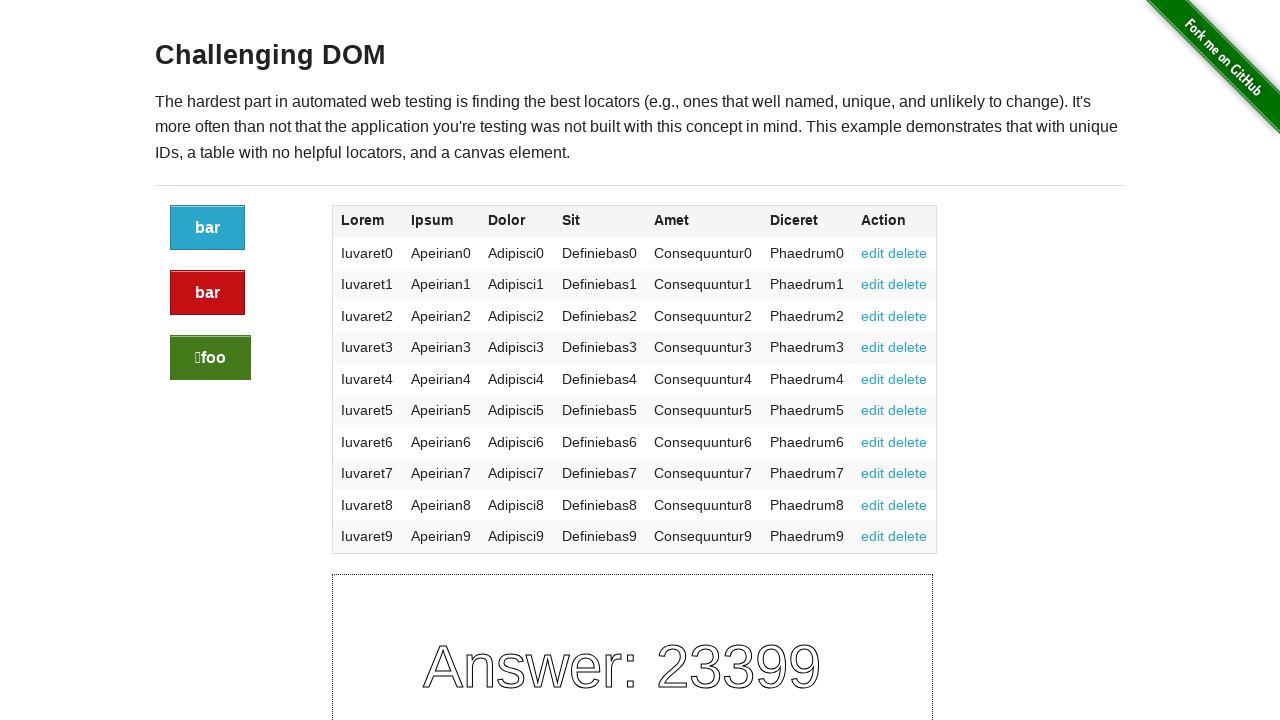

Verified table is present with data in fourth column
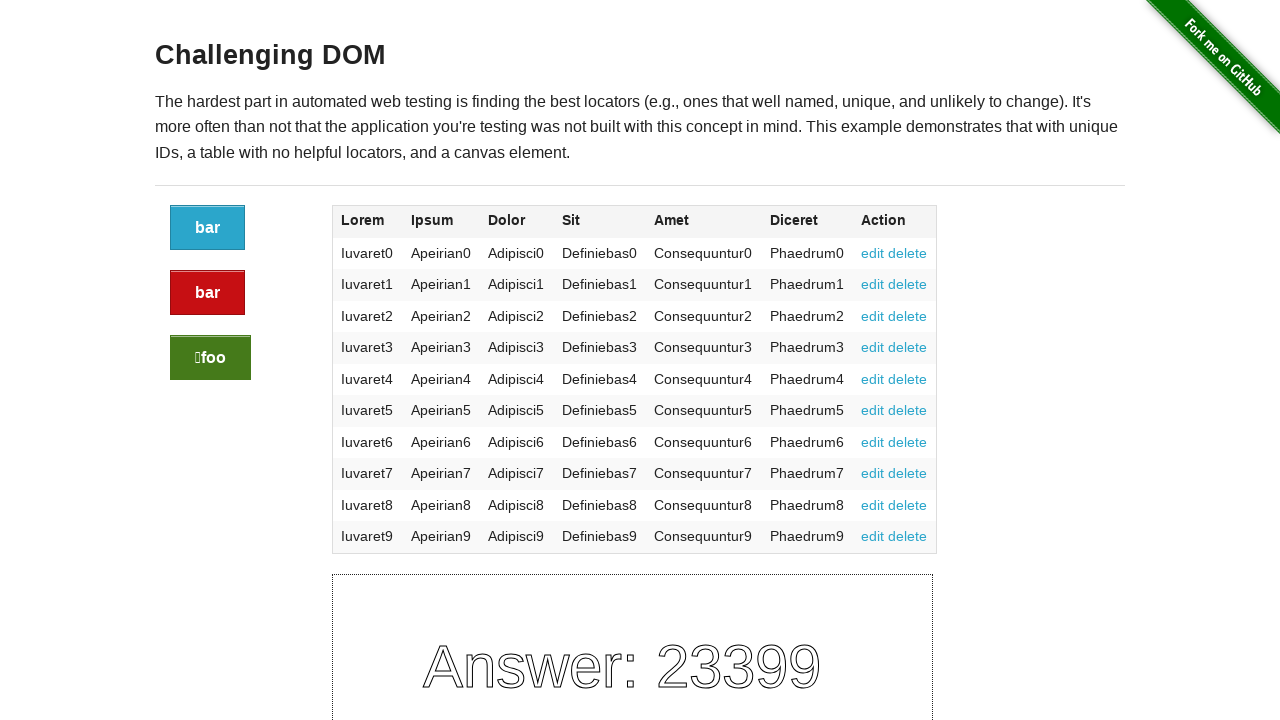

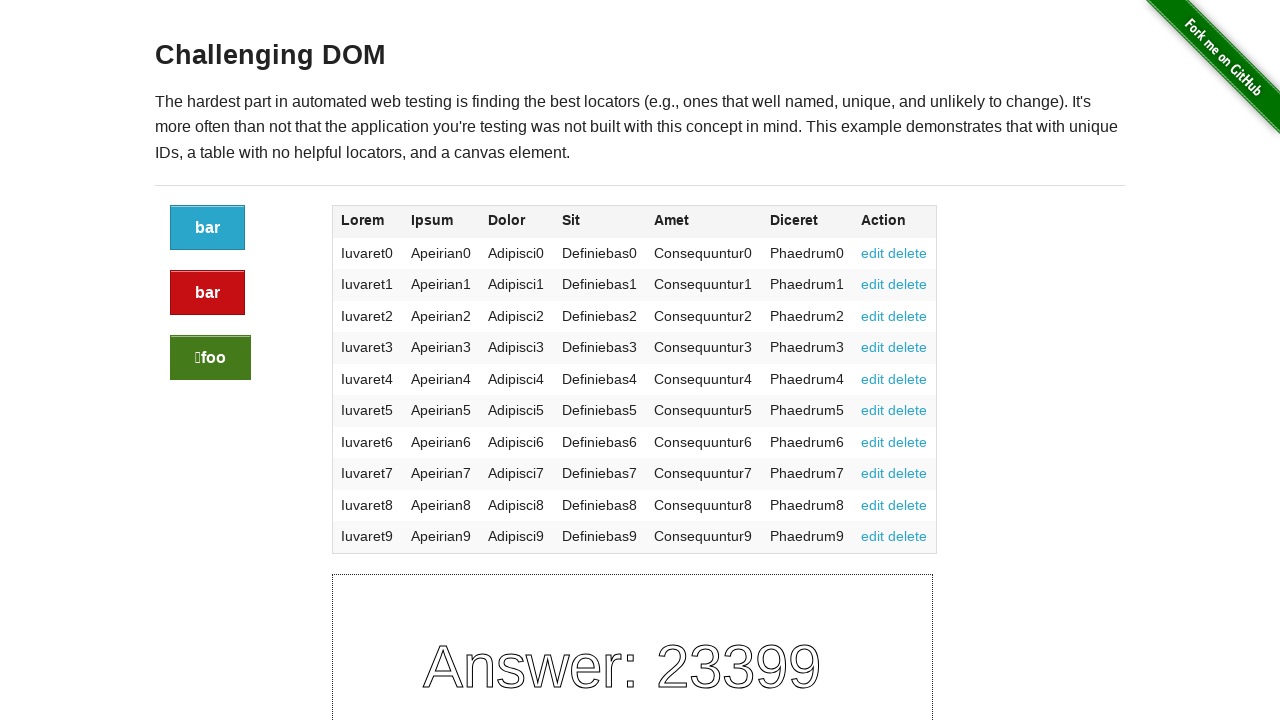